Tests drag and drop functionality on the jQuery UI demo page by switching to an iframe and dragging a draggable element onto a droppable target.

Starting URL: https://jqueryui.com/droppable/

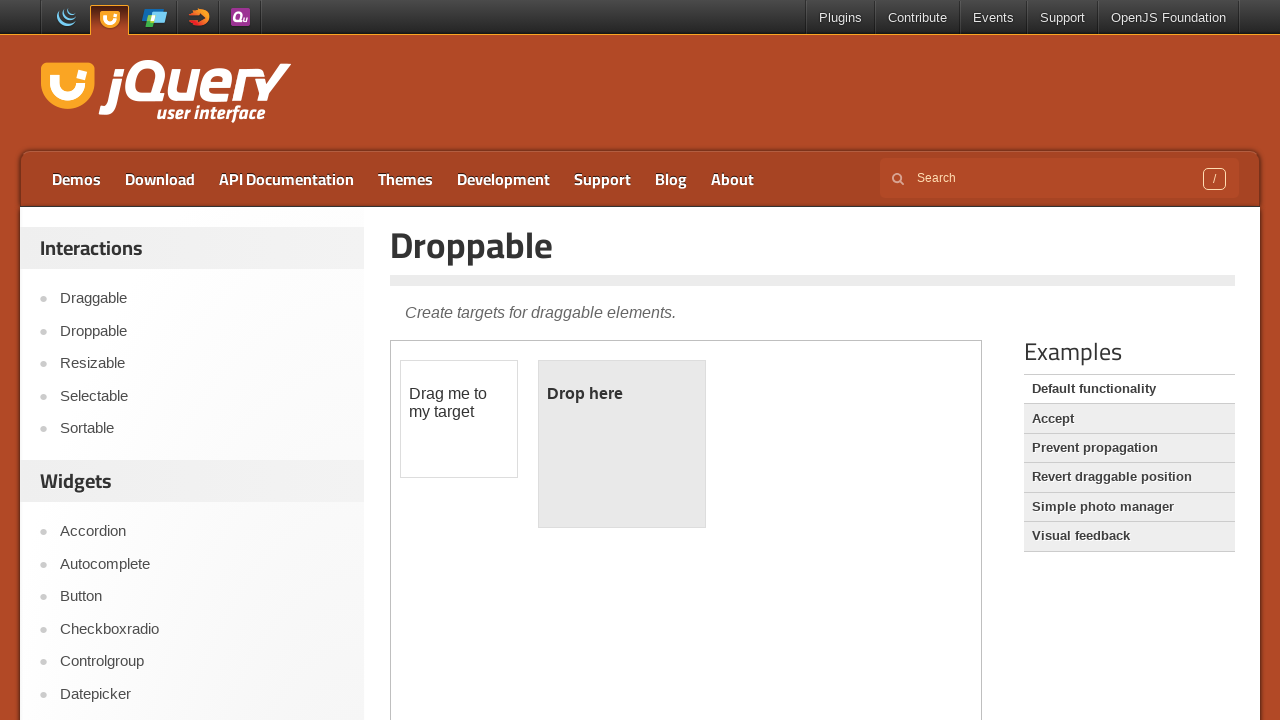

Navigated to jQuery UI droppable demo page
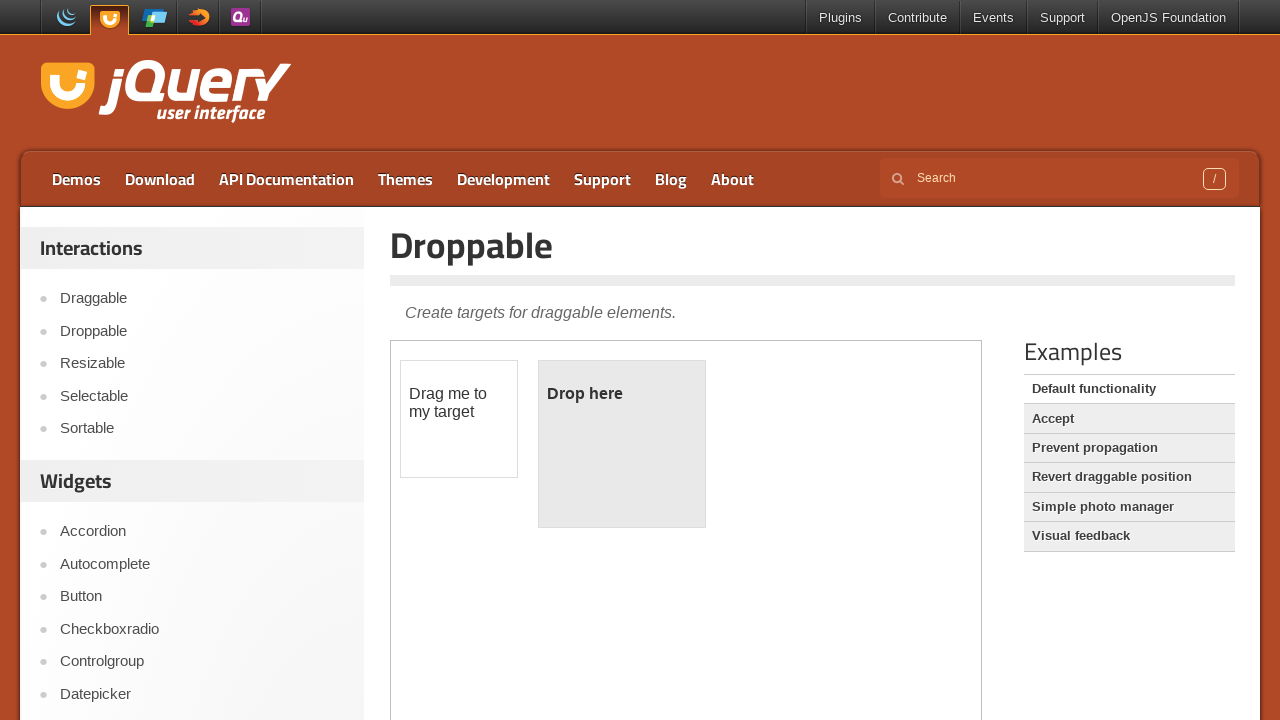

Located the demo iframe
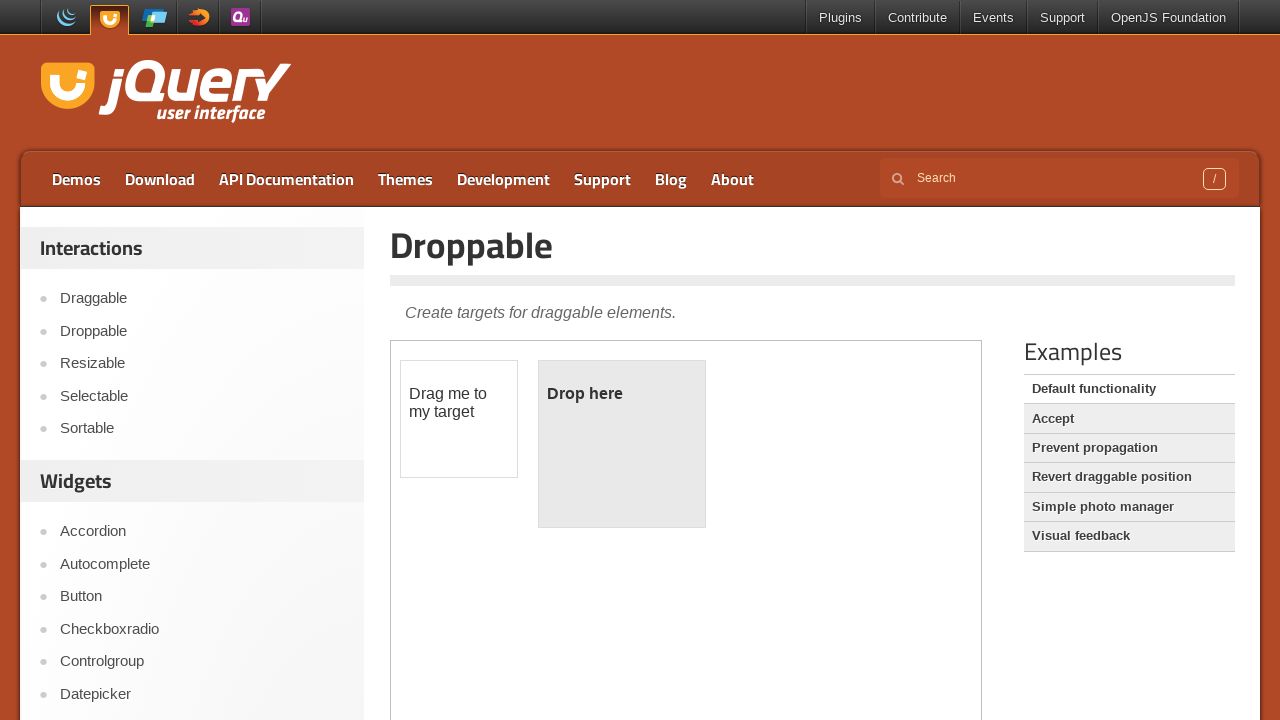

Located the draggable element
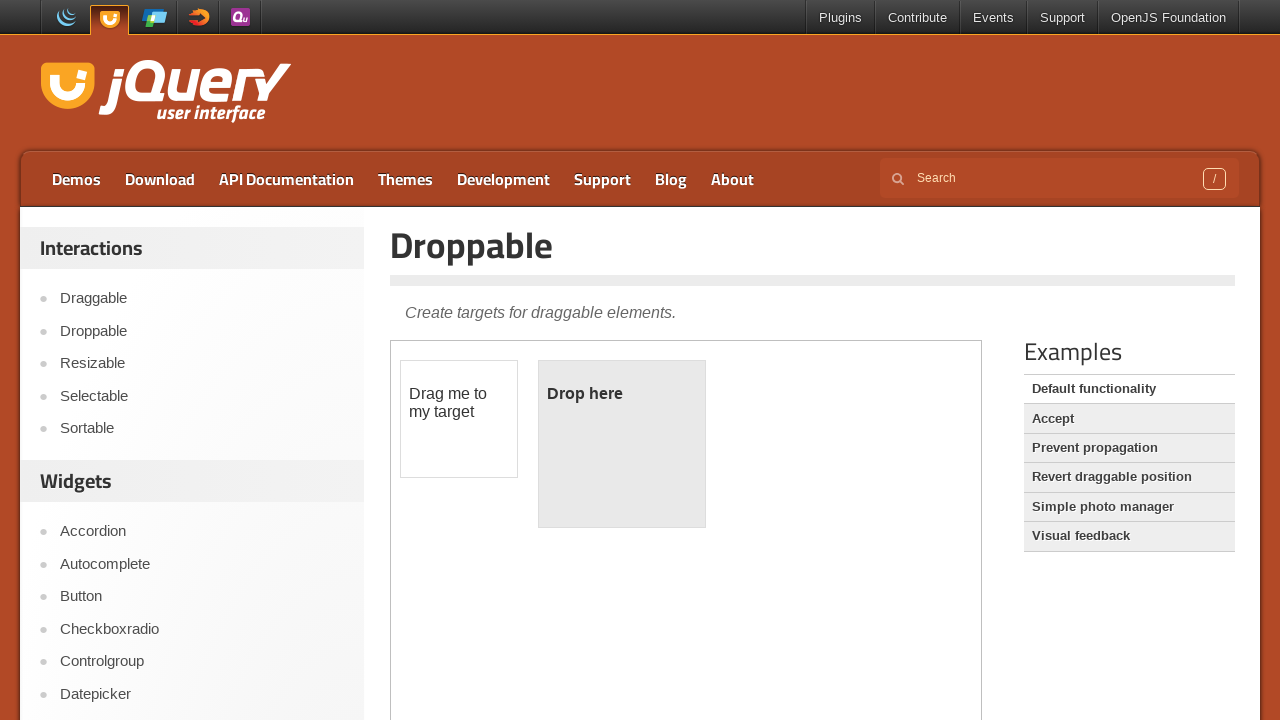

Located the droppable target element
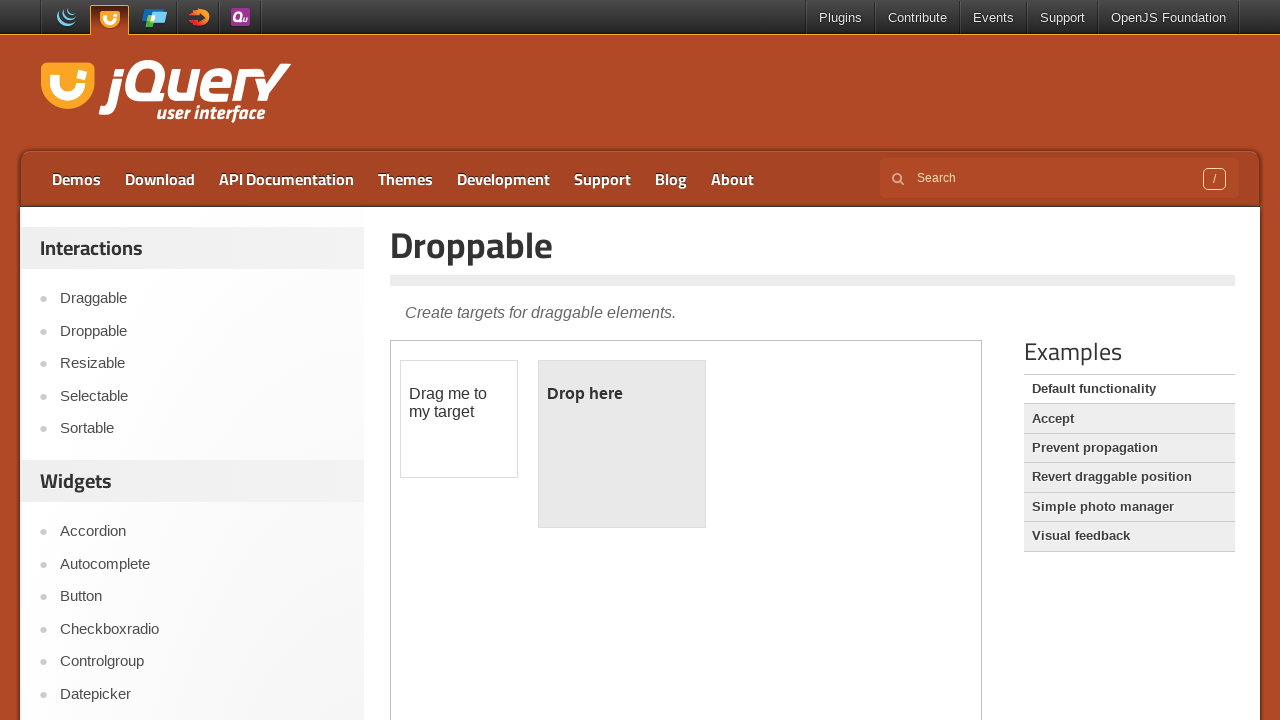

Dragged the draggable element onto the droppable target at (622, 444)
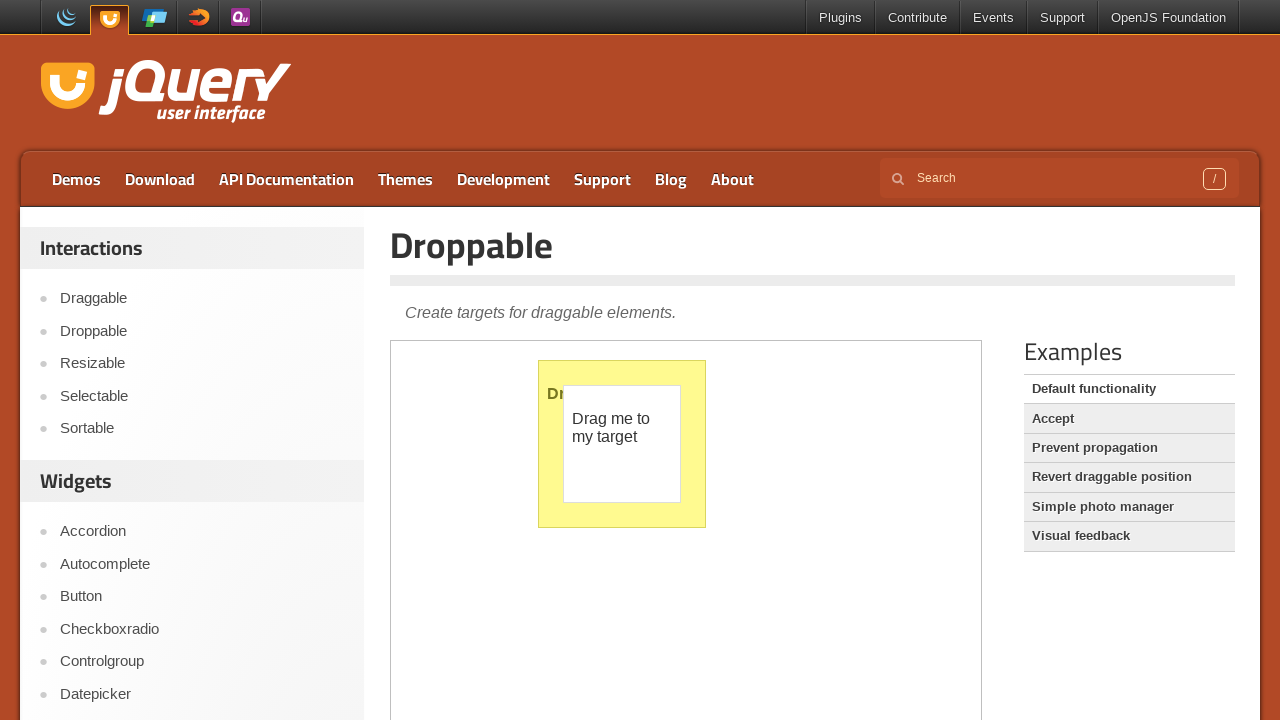

Verified that the drop was successful - droppable text changed to 'Dropped!'
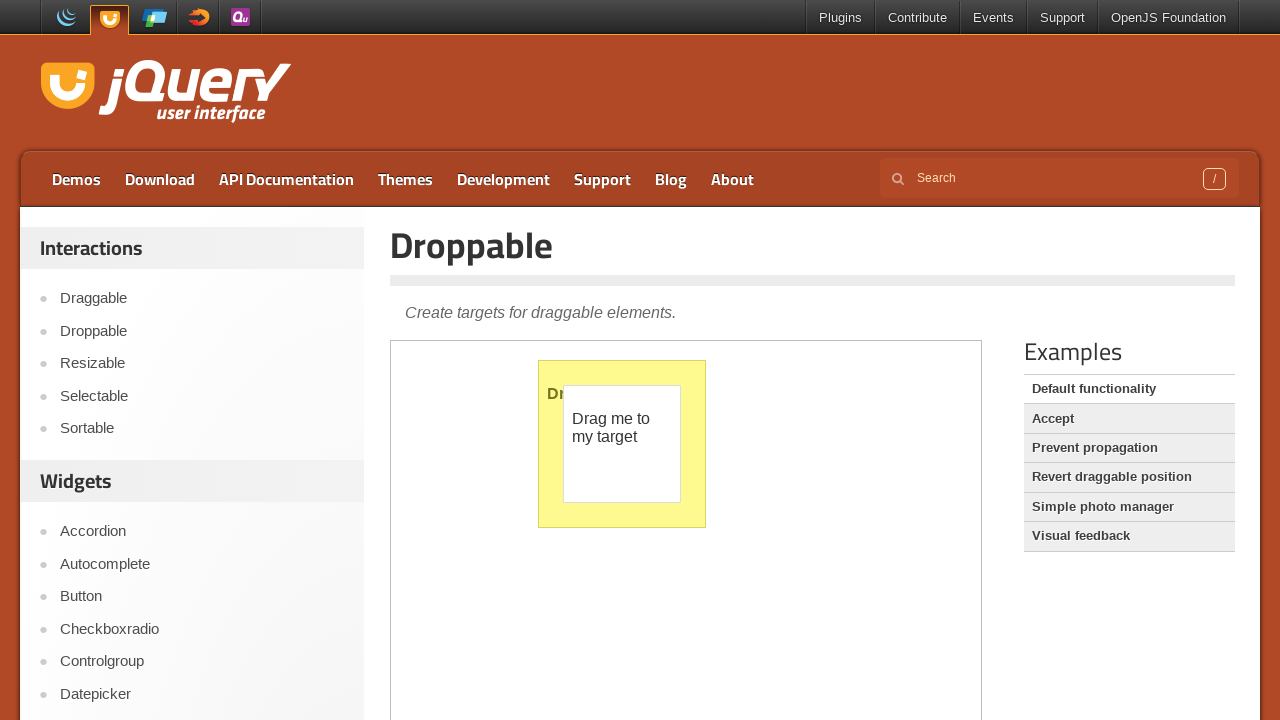

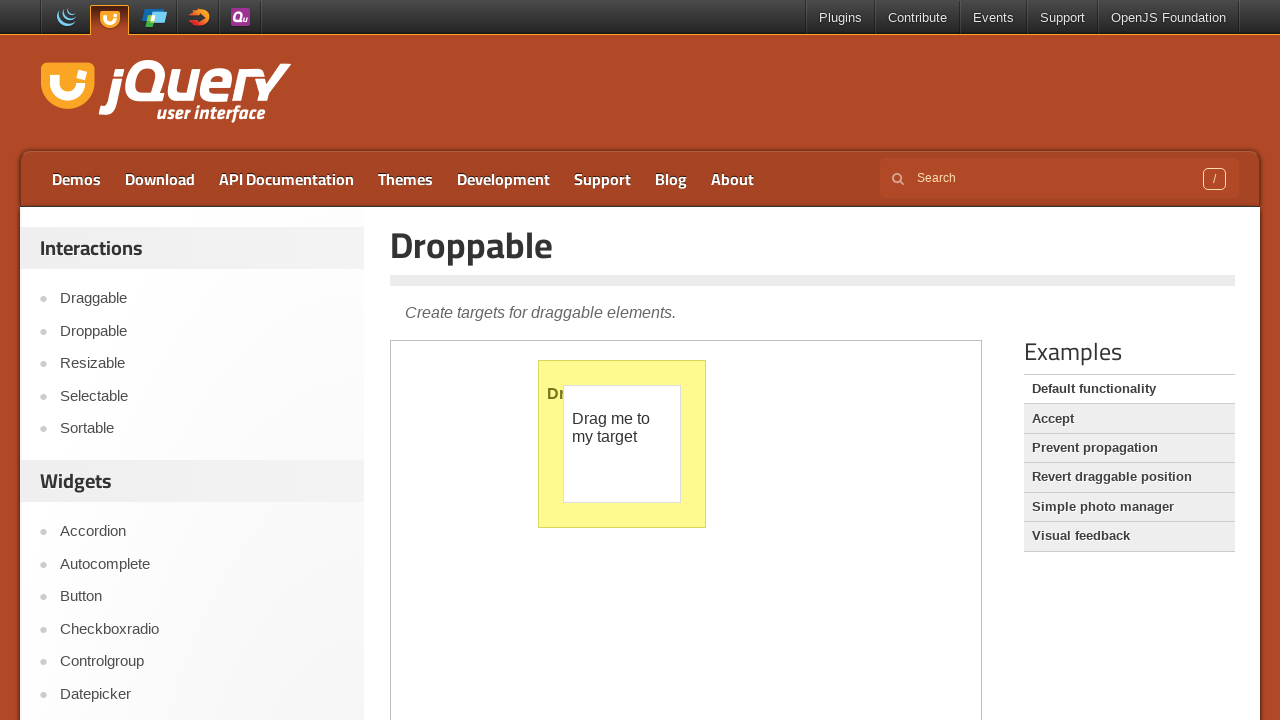